Navigates to the test automation practice website and verifies the page loads successfully

Starting URL: https://testotomasyonu.com

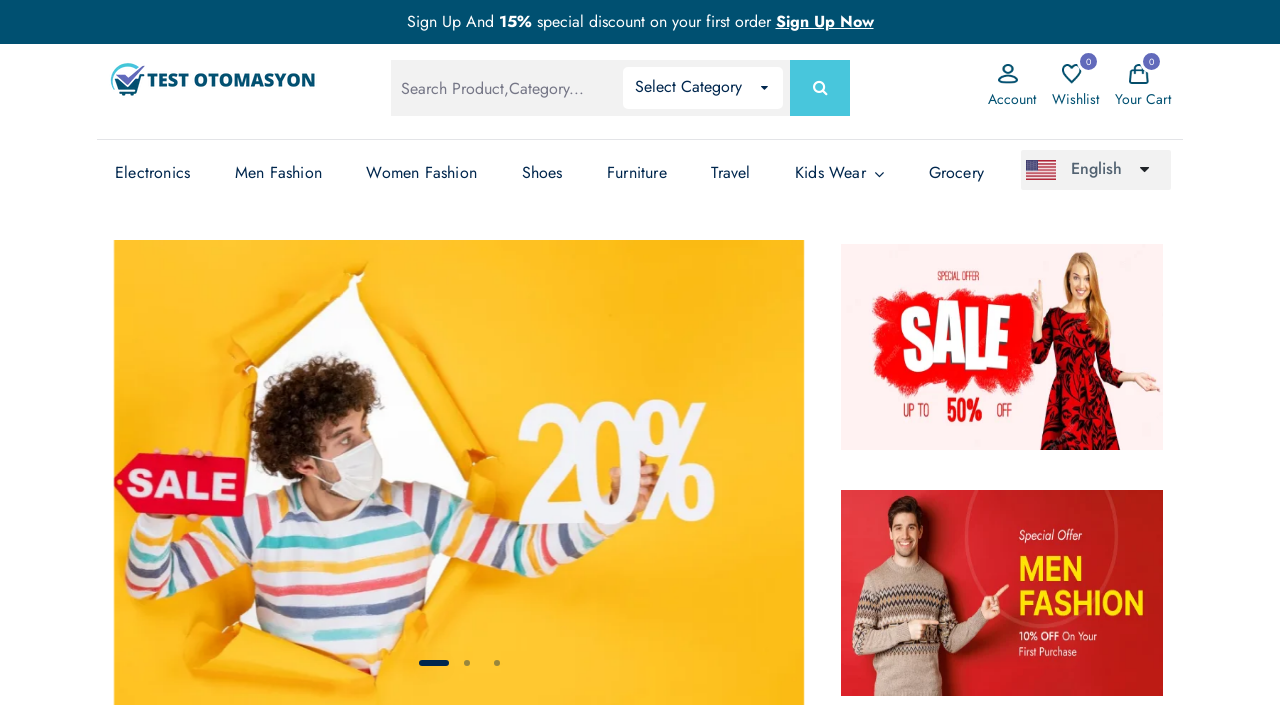

Waited for page DOM content to load
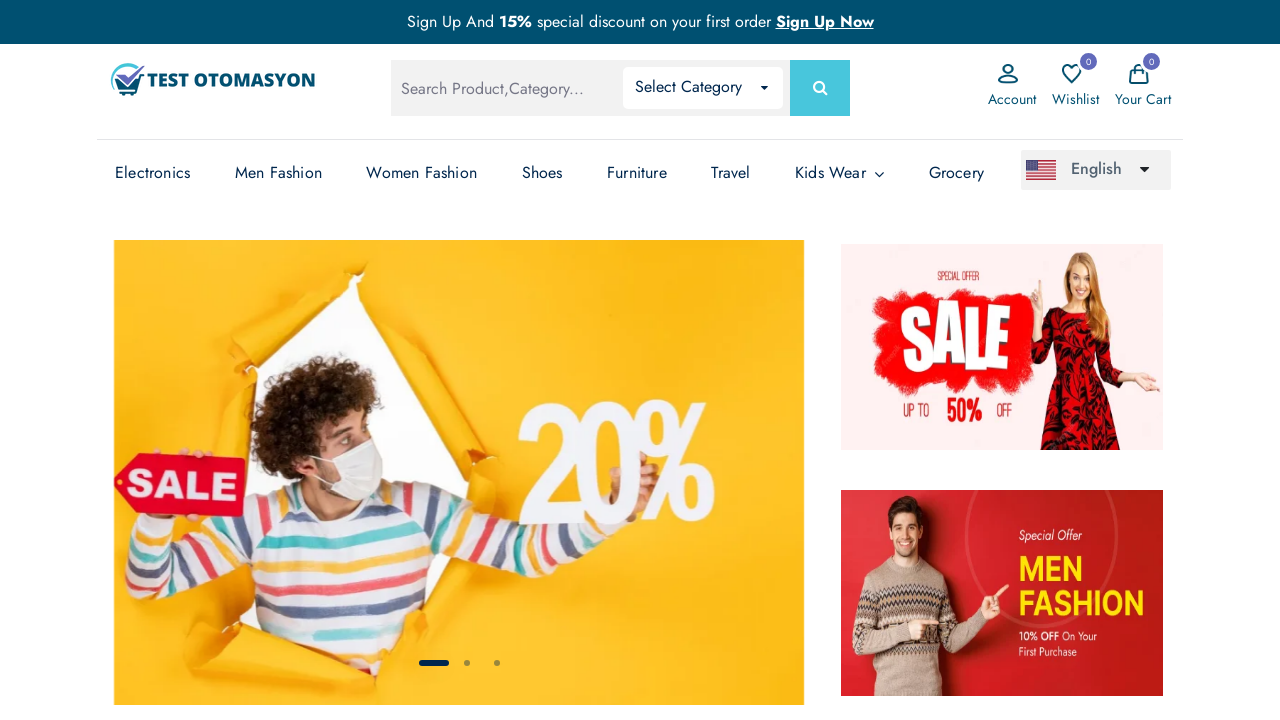

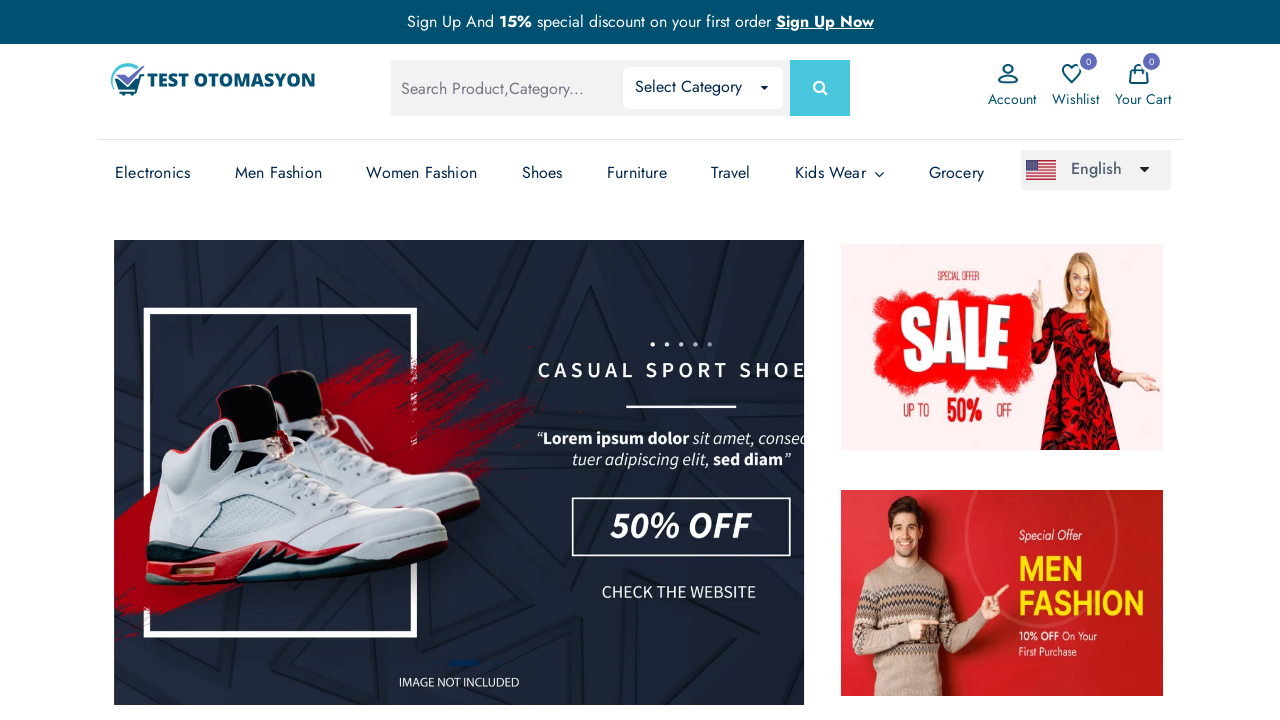